Tests that the complete all checkbox updates state when individual items are completed or cleared

Starting URL: https://demo.playwright.dev/todomvc

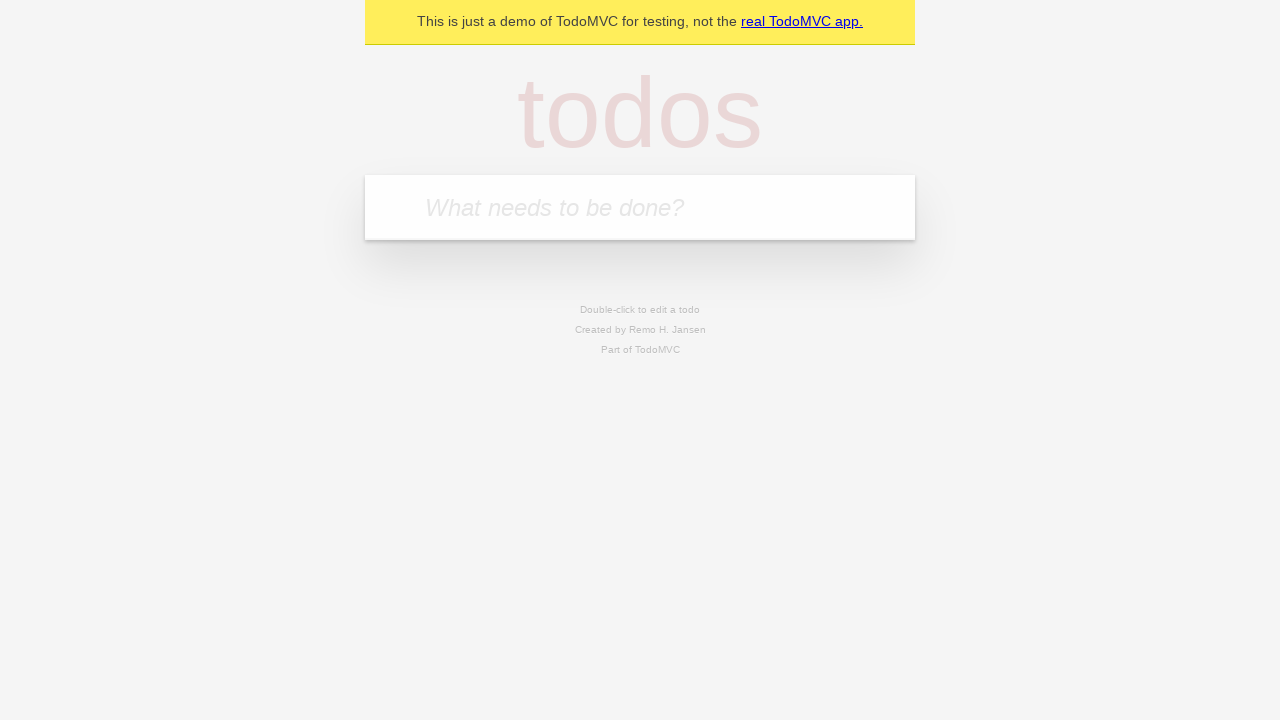

Filled todo input with 'buy some cheese' on internal:attr=[placeholder="What needs to be done?"i]
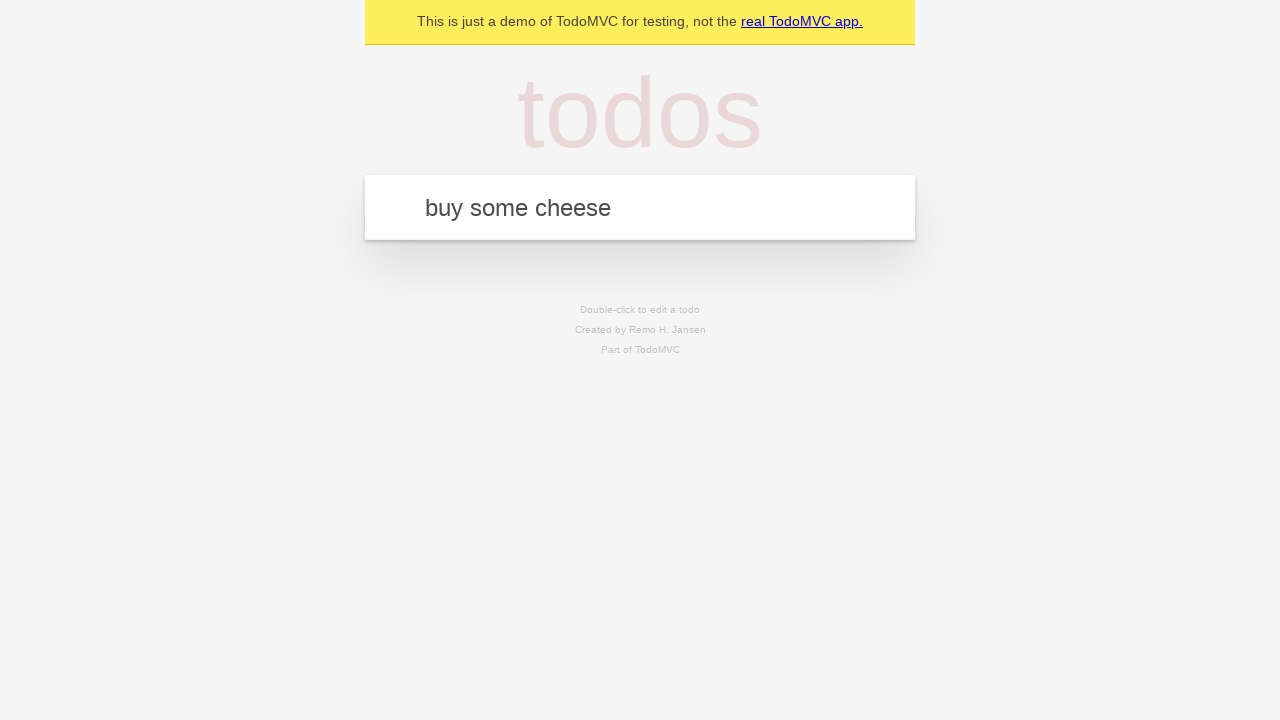

Pressed Enter to create todo 'buy some cheese' on internal:attr=[placeholder="What needs to be done?"i]
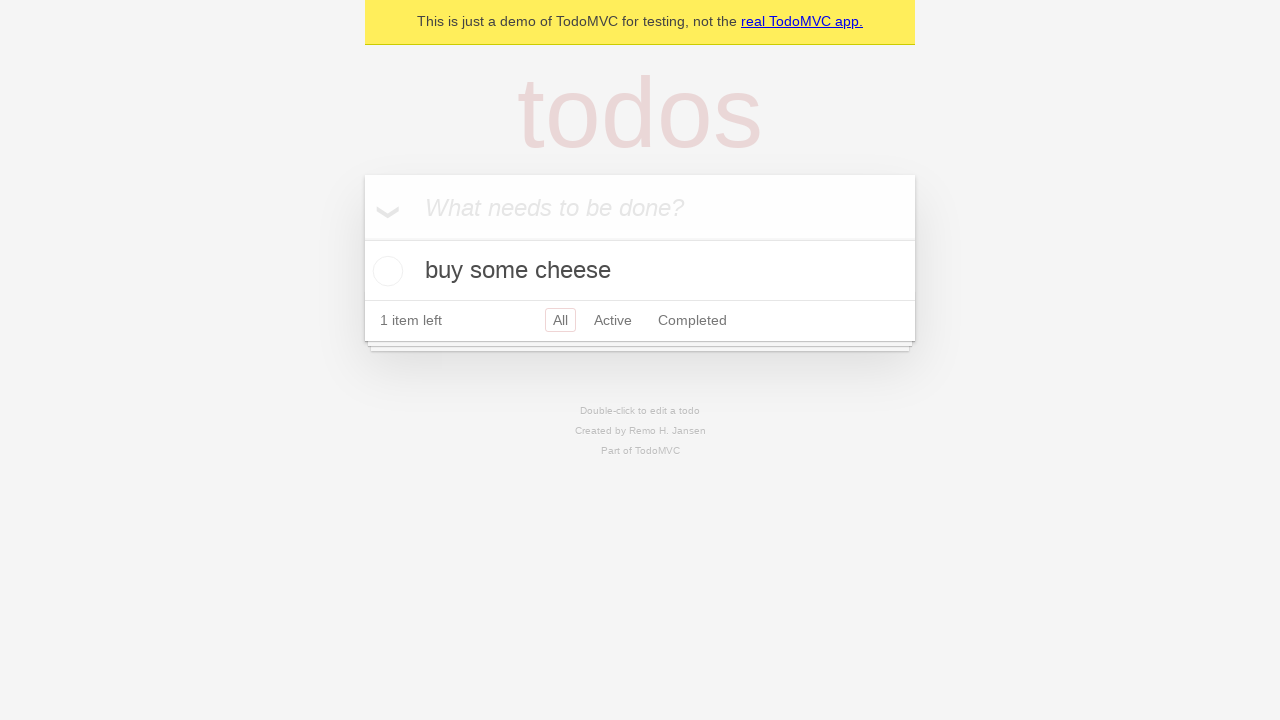

Filled todo input with 'feed the cat' on internal:attr=[placeholder="What needs to be done?"i]
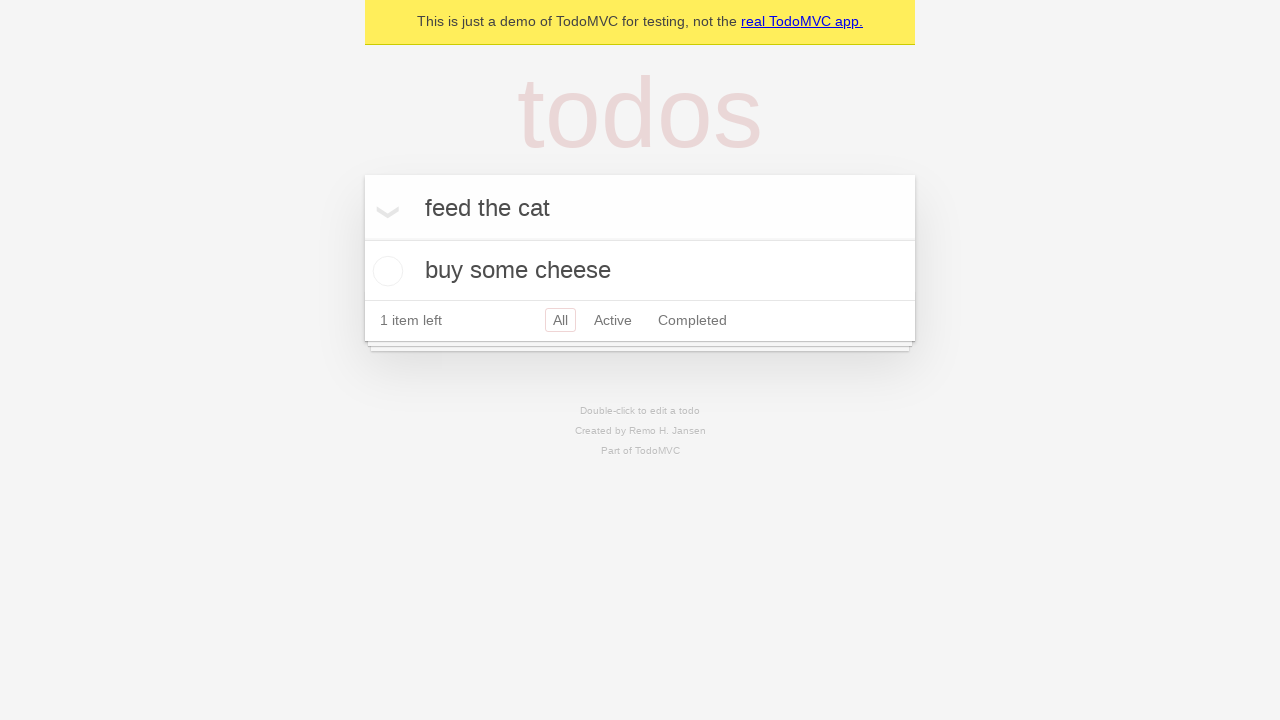

Pressed Enter to create todo 'feed the cat' on internal:attr=[placeholder="What needs to be done?"i]
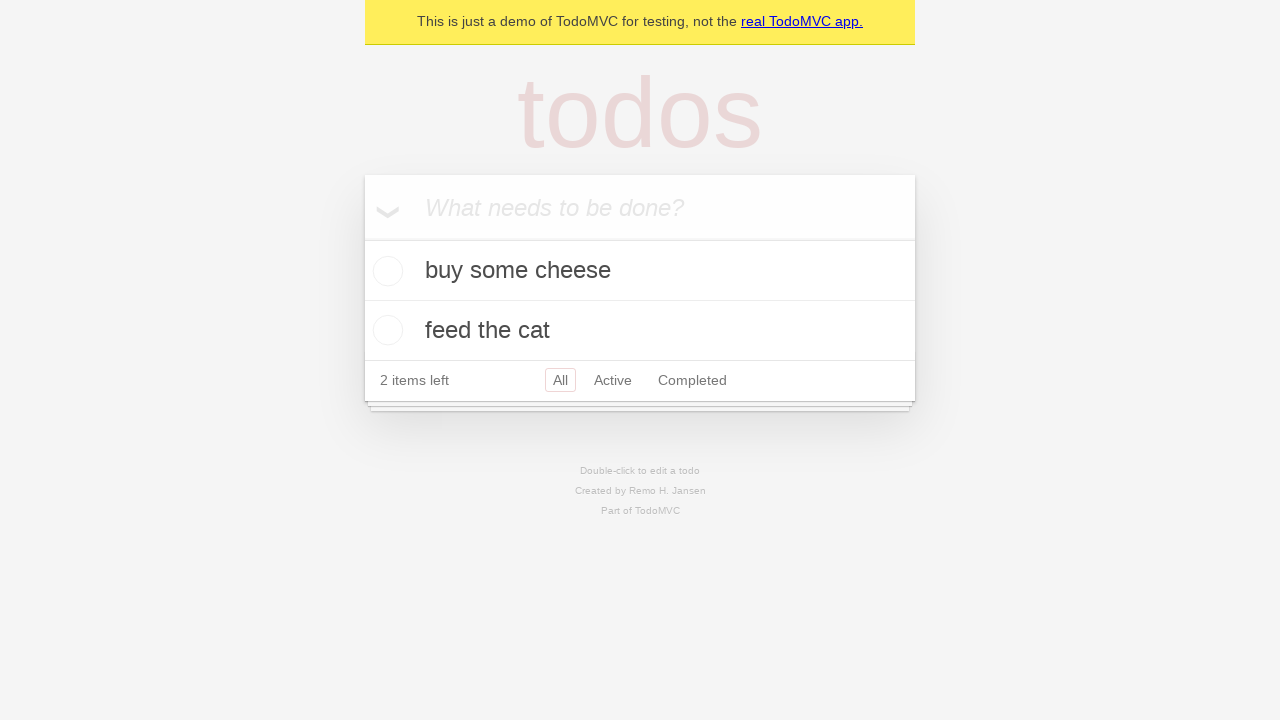

Filled todo input with 'book a doctors appointment' on internal:attr=[placeholder="What needs to be done?"i]
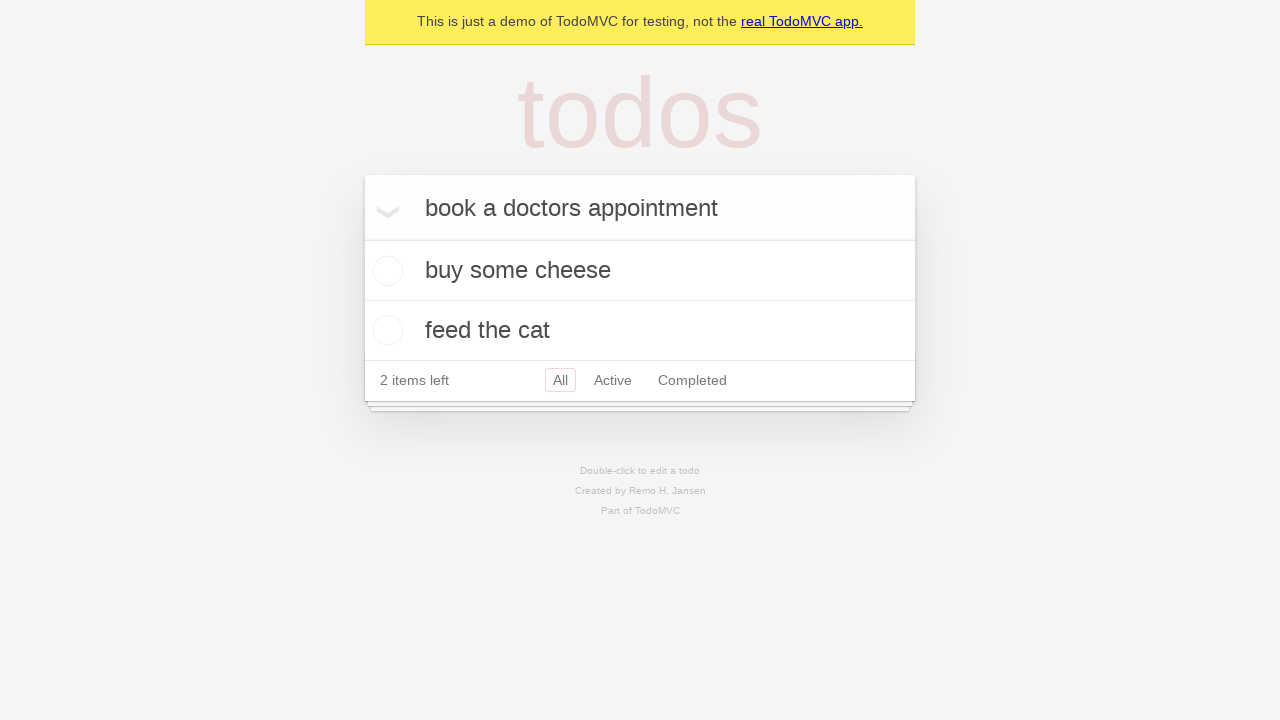

Pressed Enter to create todo 'book a doctors appointment' on internal:attr=[placeholder="What needs to be done?"i]
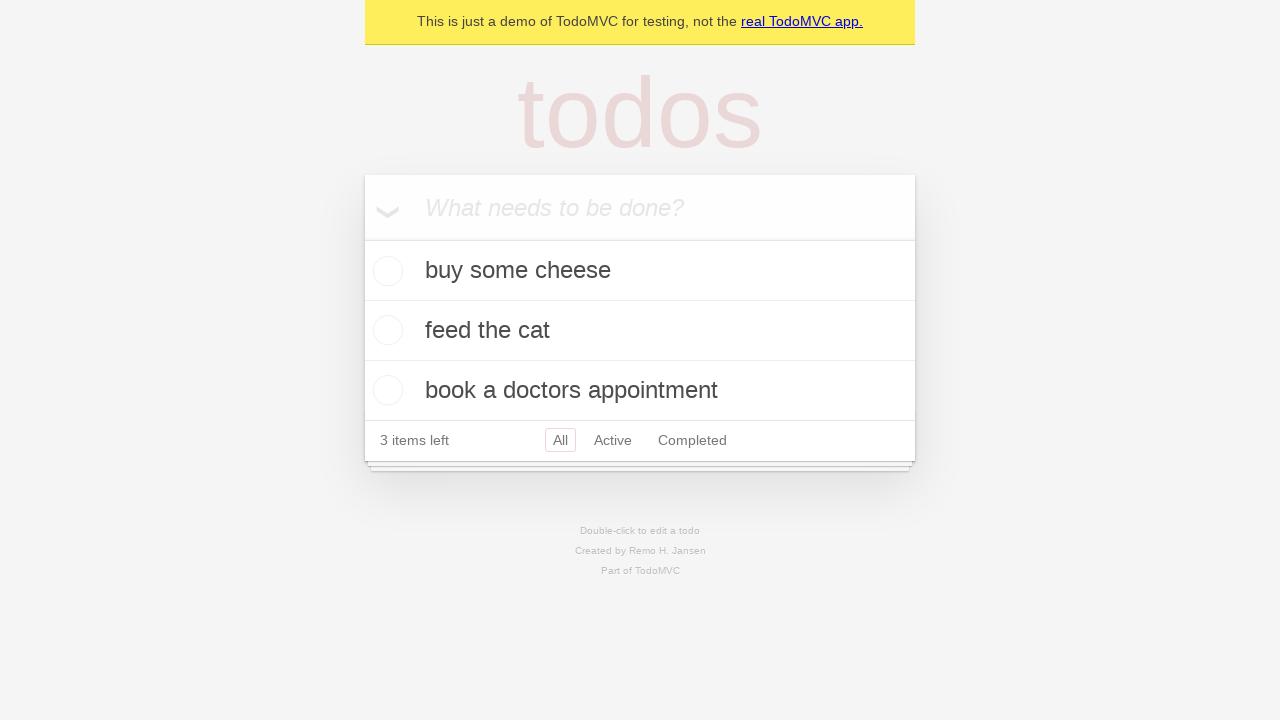

Checked 'Mark all as complete' checkbox at (362, 238) on internal:label="Mark all as complete"i
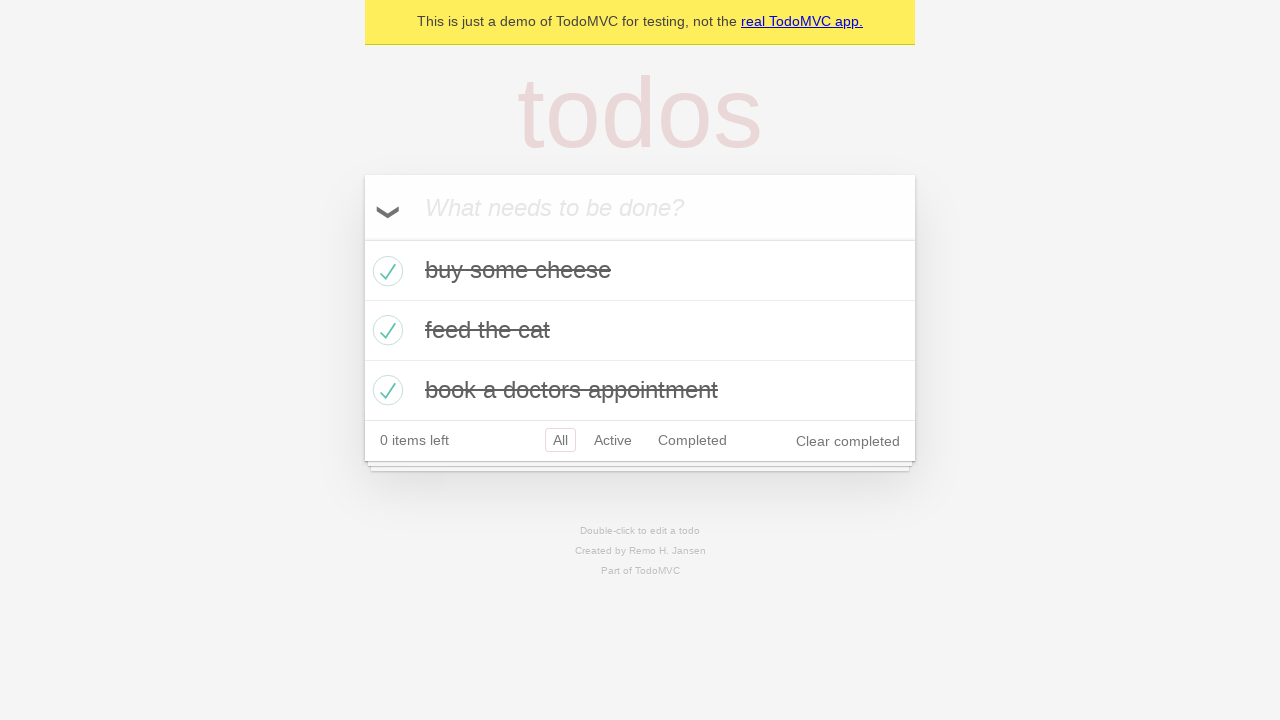

Unchecked first todo item at (385, 271) on internal:testid=[data-testid="todo-item"s] >> nth=0 >> internal:role=checkbox
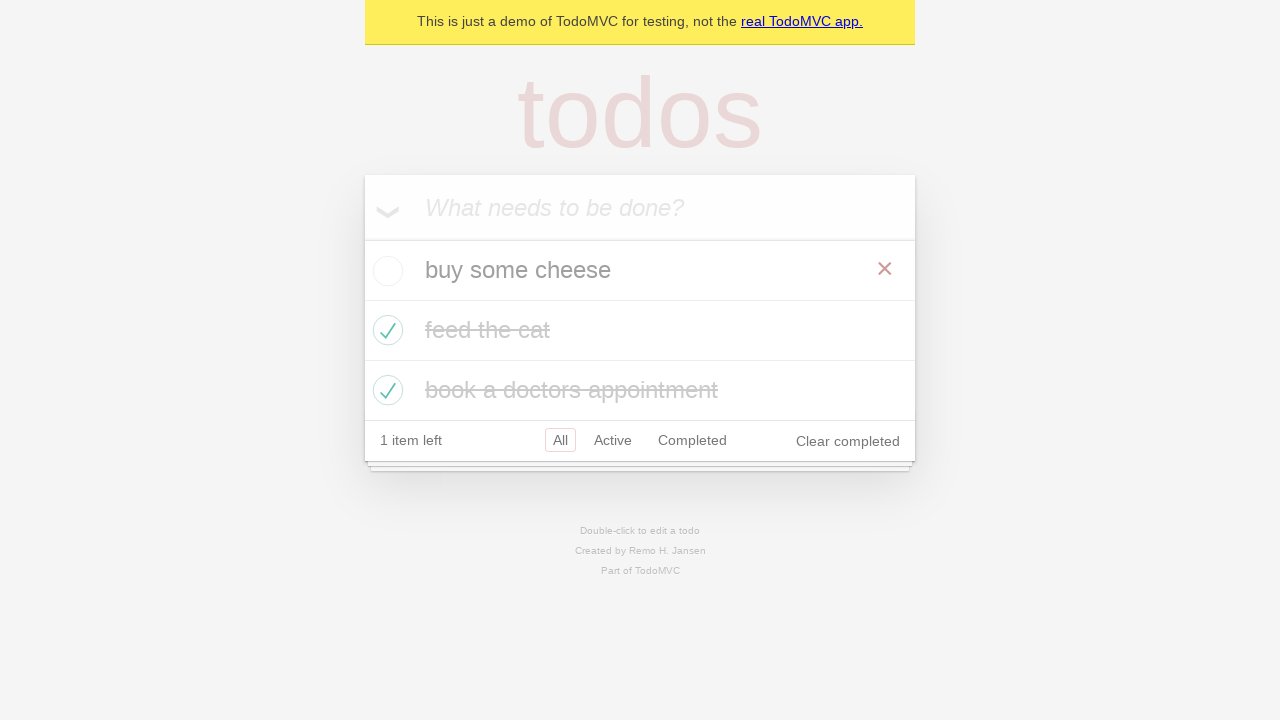

Checked first todo item again at (385, 271) on internal:testid=[data-testid="todo-item"s] >> nth=0 >> internal:role=checkbox
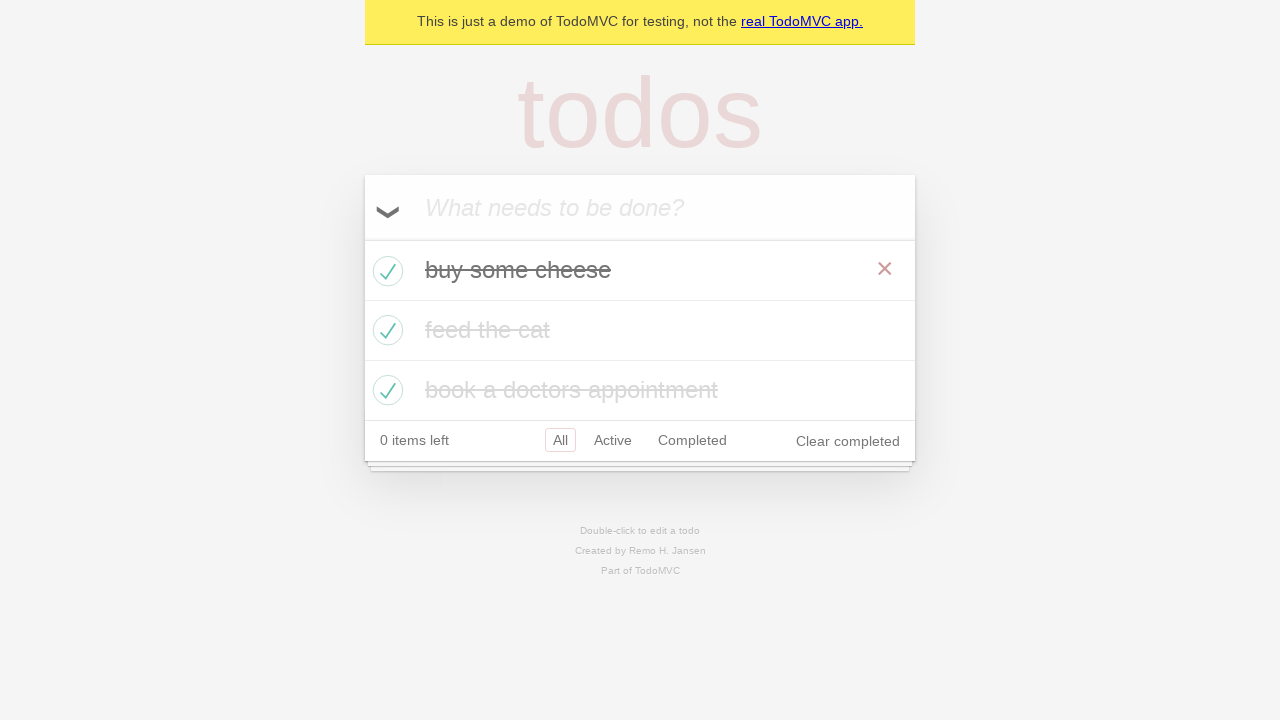

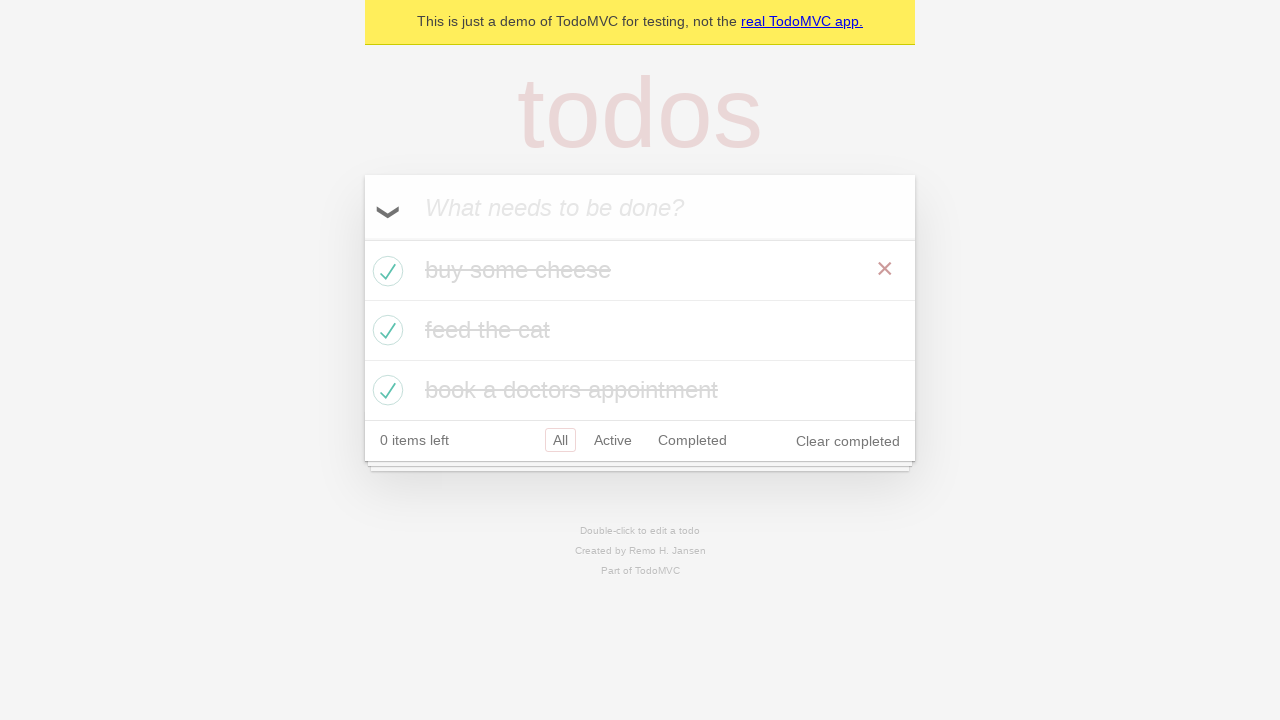